Tests hide and show functionality by hiding and showing a text input field

Starting URL: https://codenboxautomationlab.com/practice/

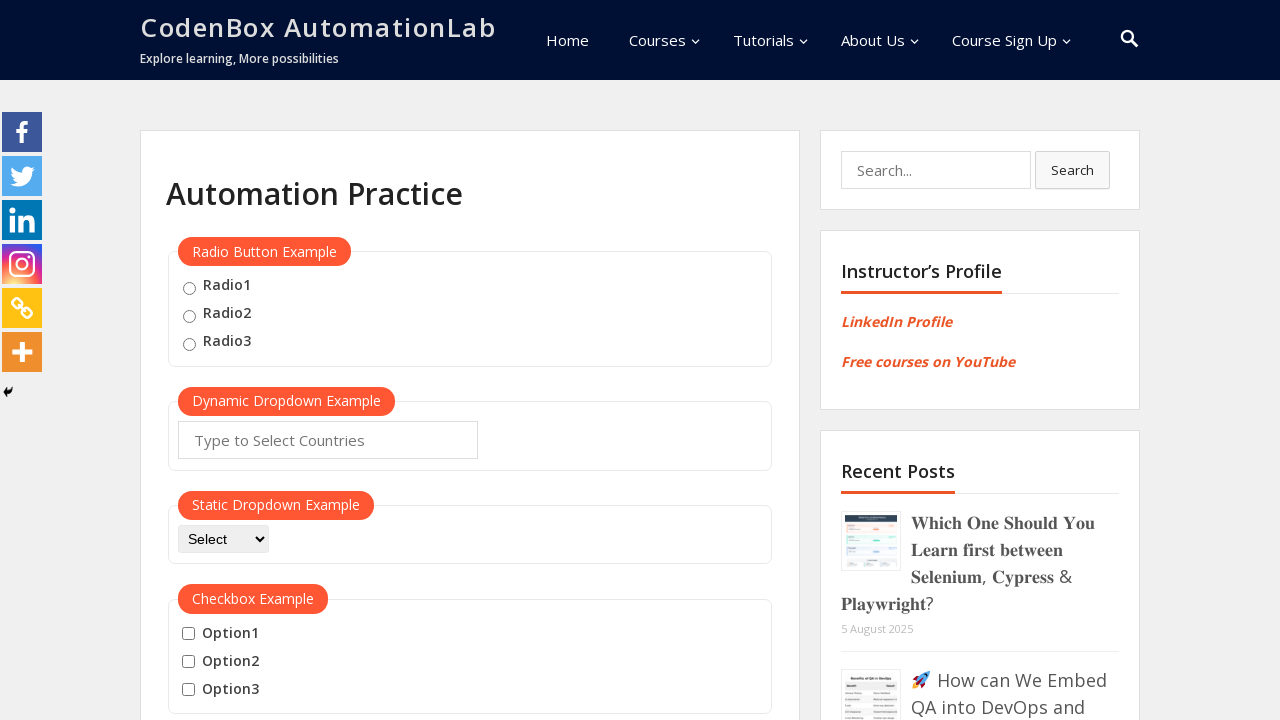

Scrolled down to hide/show section
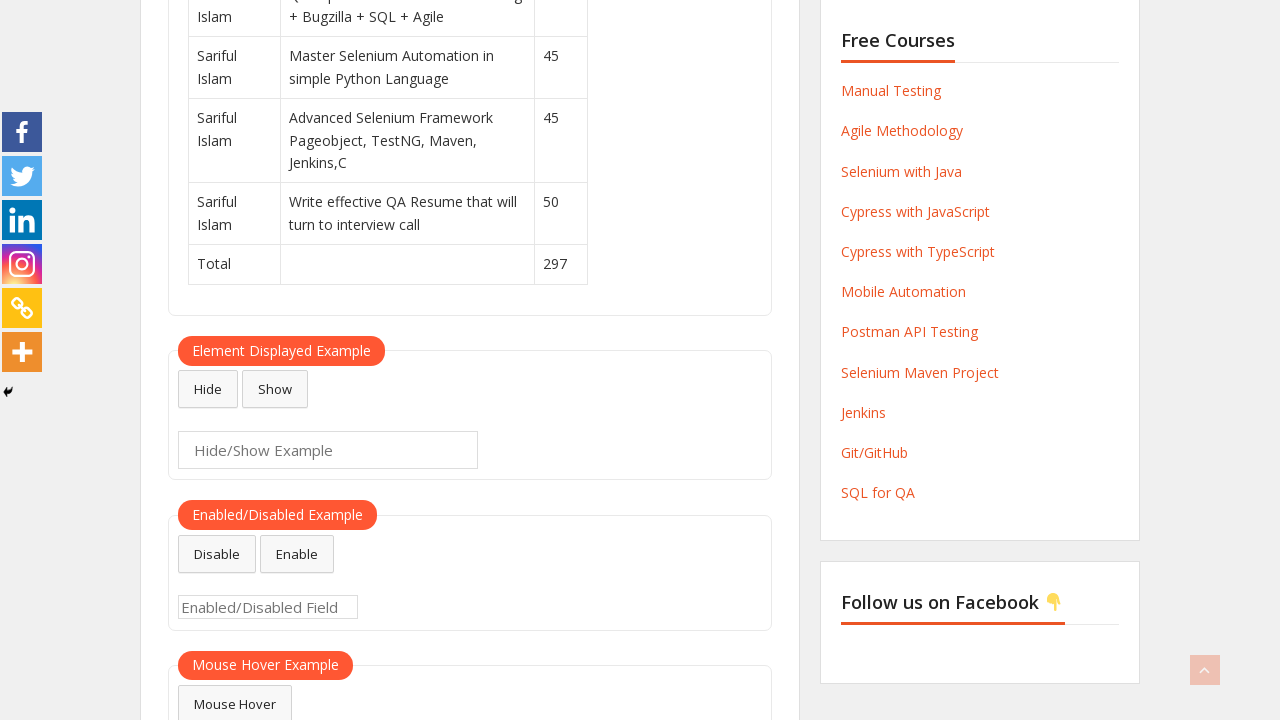

Clicked hide button to hide text input field at (208, 389) on #hide-textbox
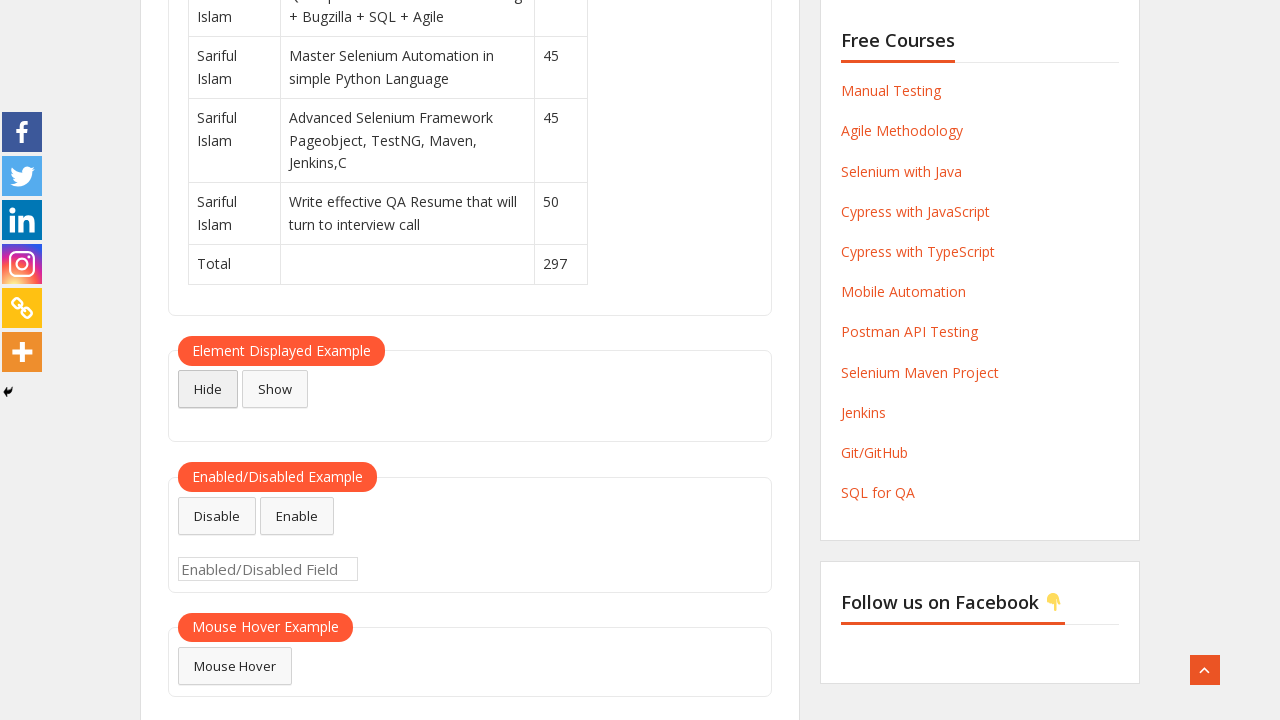

Clicked show button to display text input field at (275, 389) on #show-textbox
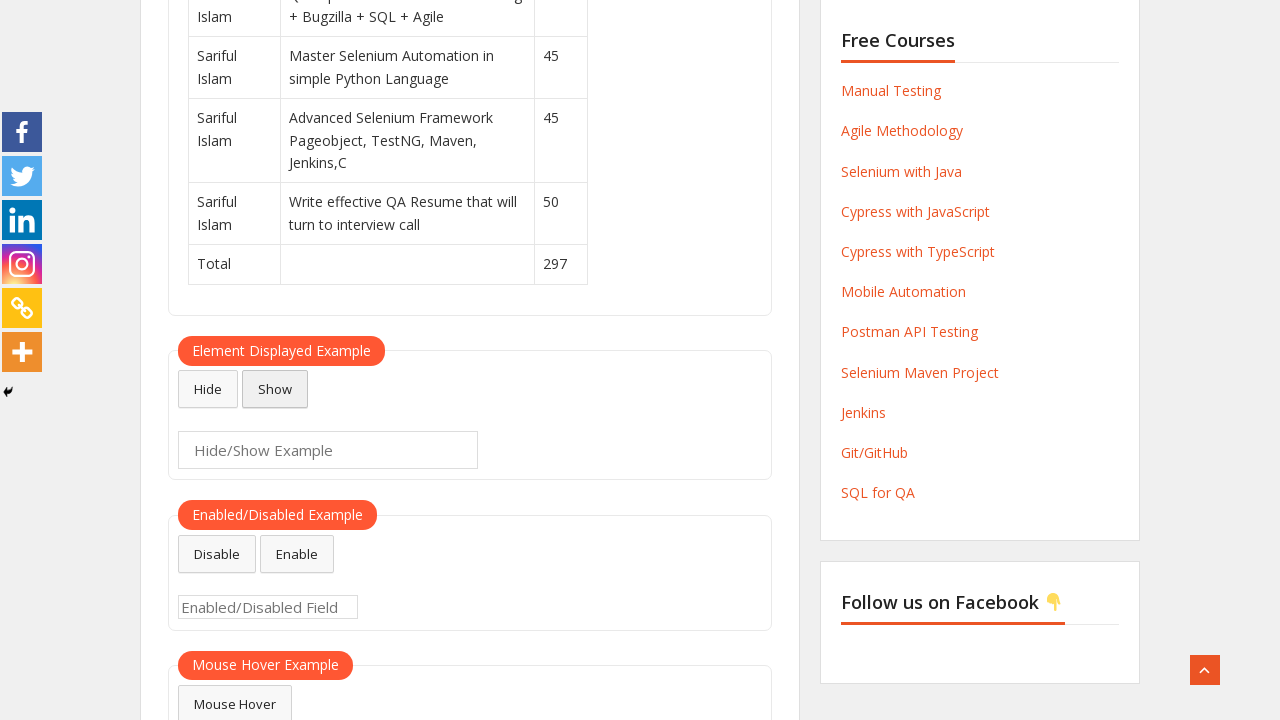

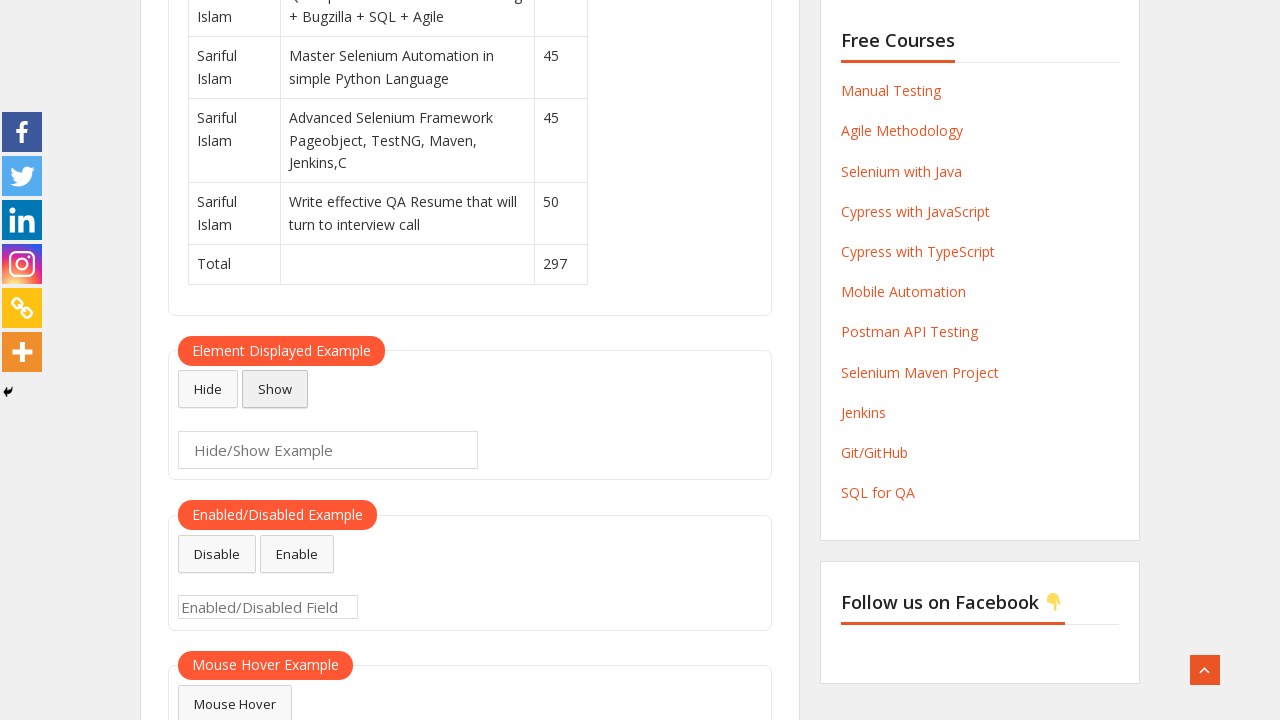